Tests triangle identification app by entering invalid triangle dimensions that violate triangle inequality

Starting URL: https://testpages.eviltester.com/styled/apps/triangle/triangle001.html

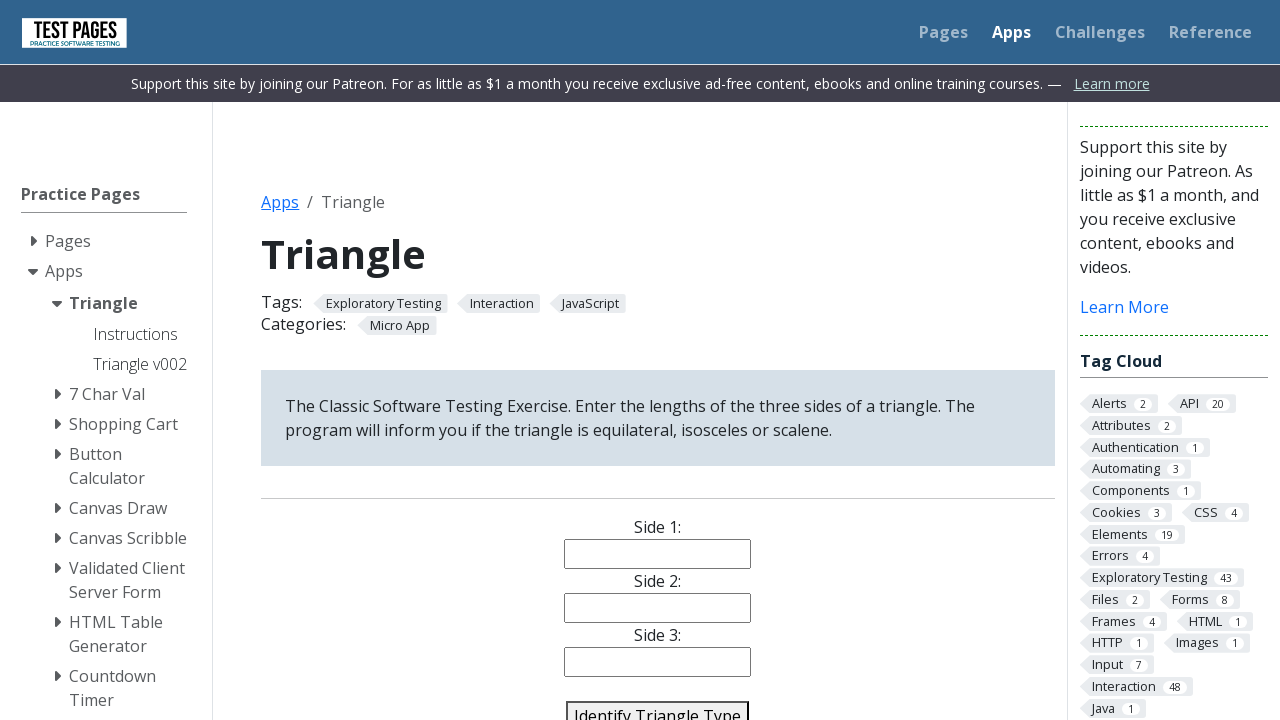

Navigated to triangle identification app
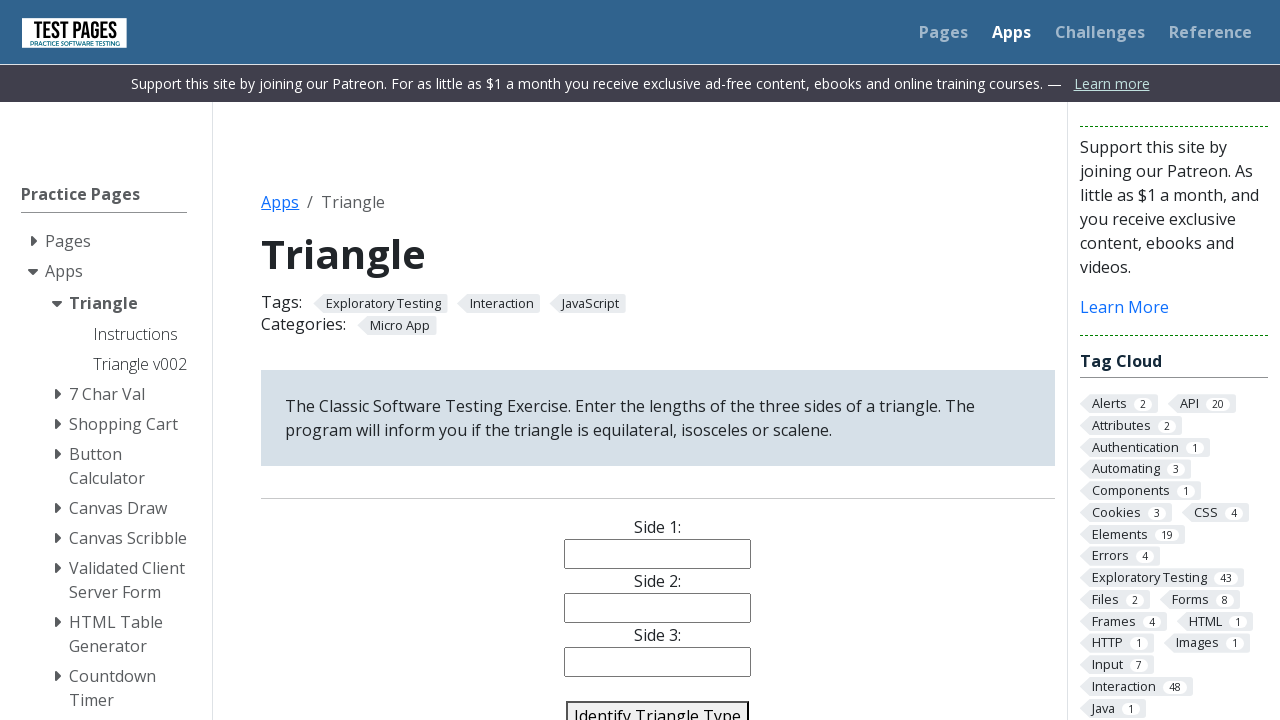

Entered first side value: 4 on #side1
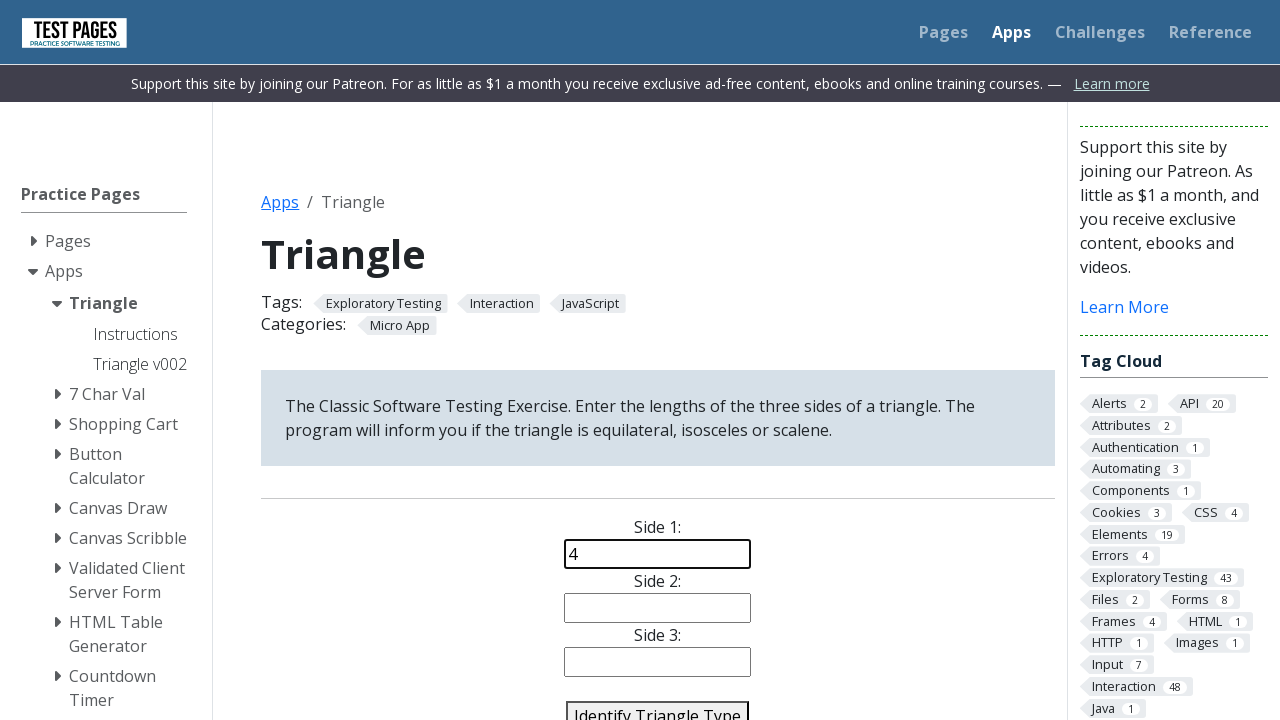

Entered second side value: 5 on #side2
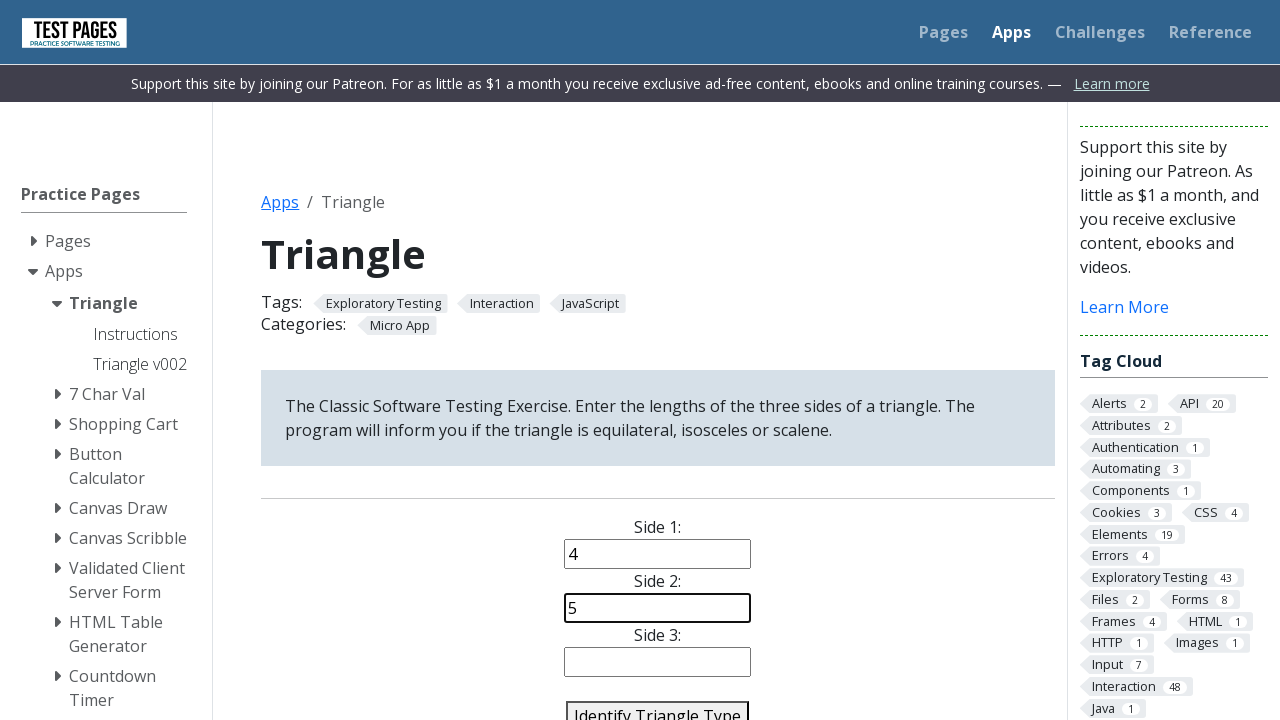

Entered third side value: 9 (violates triangle inequality) on #side3
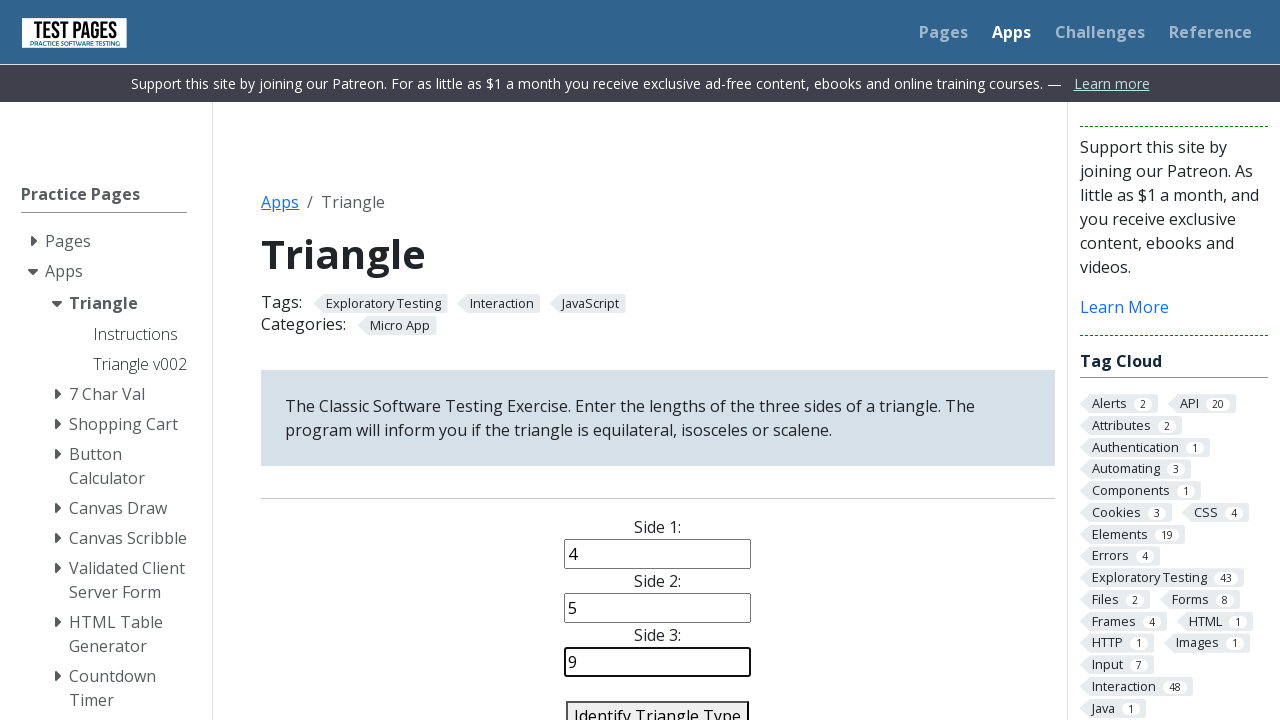

Clicked identify triangle button at (658, 705) on #identify-triangle-action
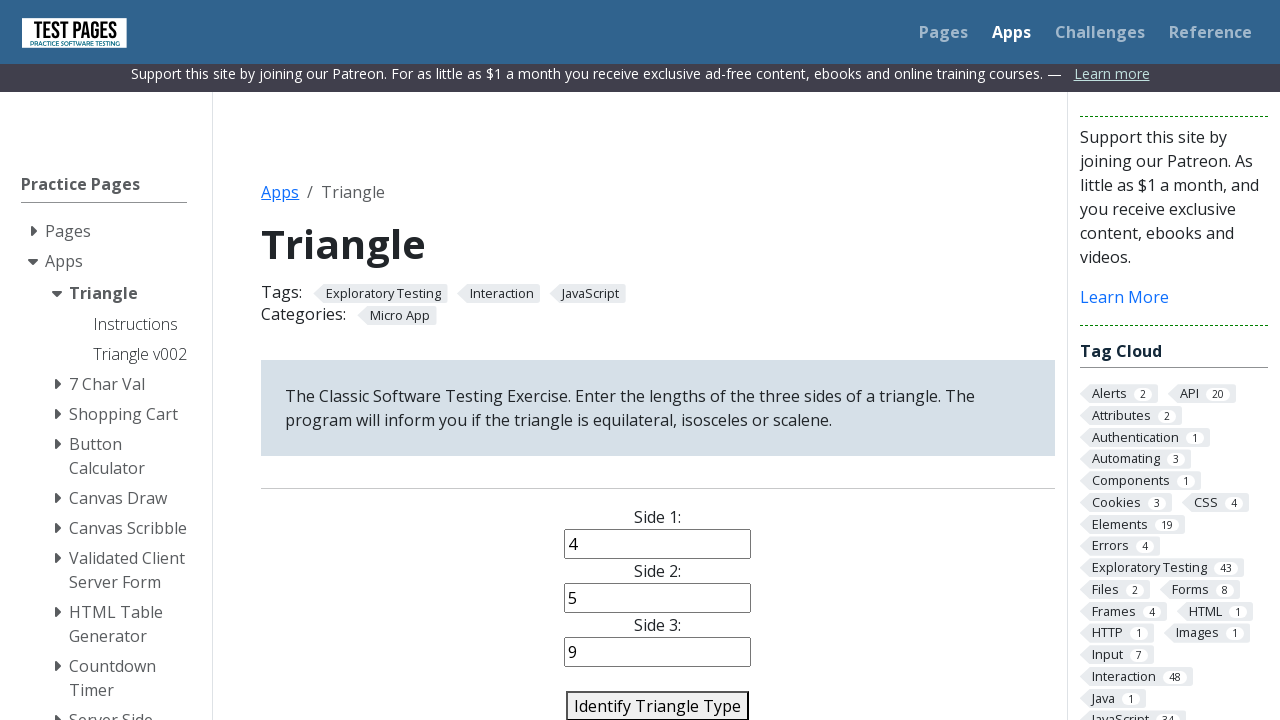

Answer section loaded with validation result
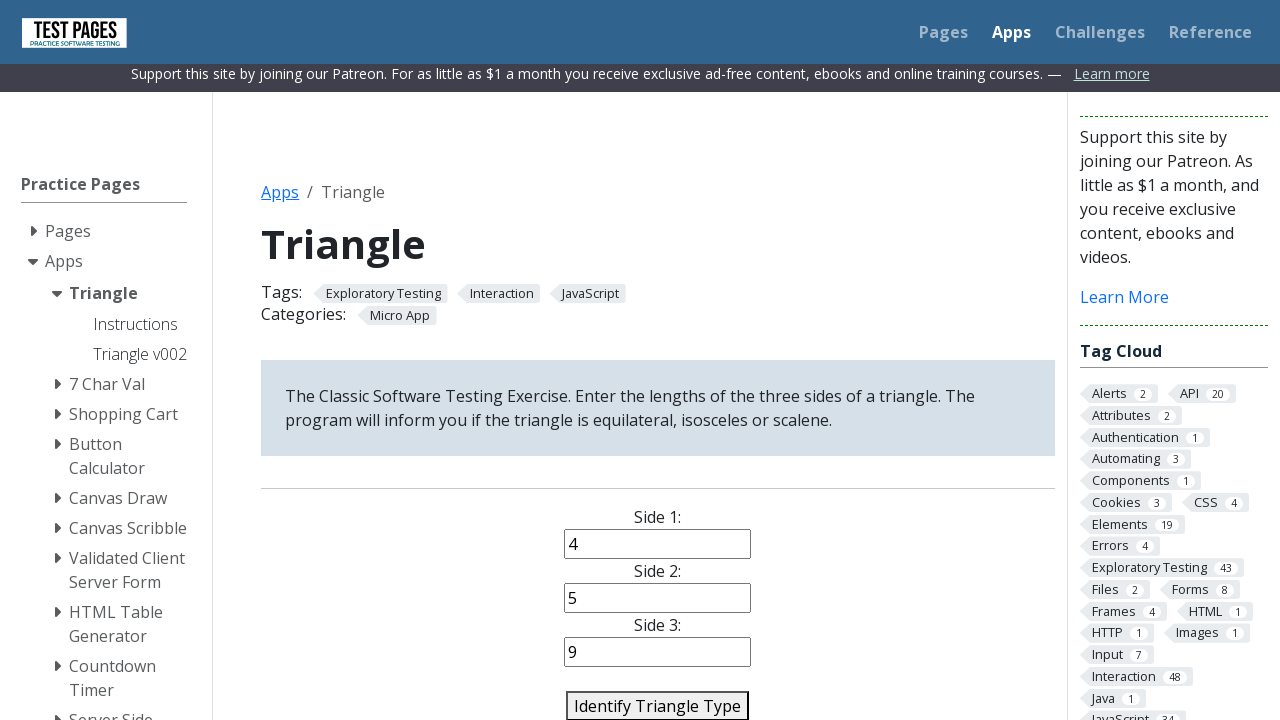

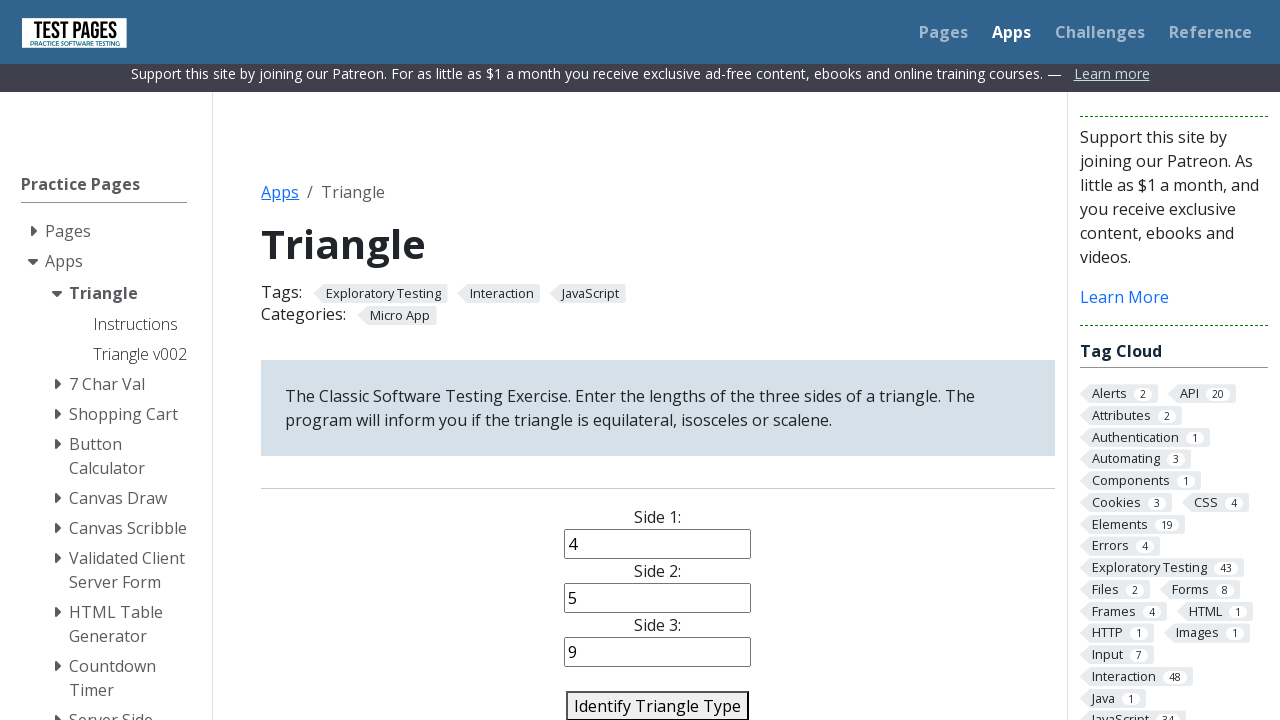